Tests a comprehensive practice form by filling in personal details including name, email, gender, phone, date of birth, subjects, hobbies, and address, then submitting the form.

Starting URL: https://demoqa.com/automation-practice-form

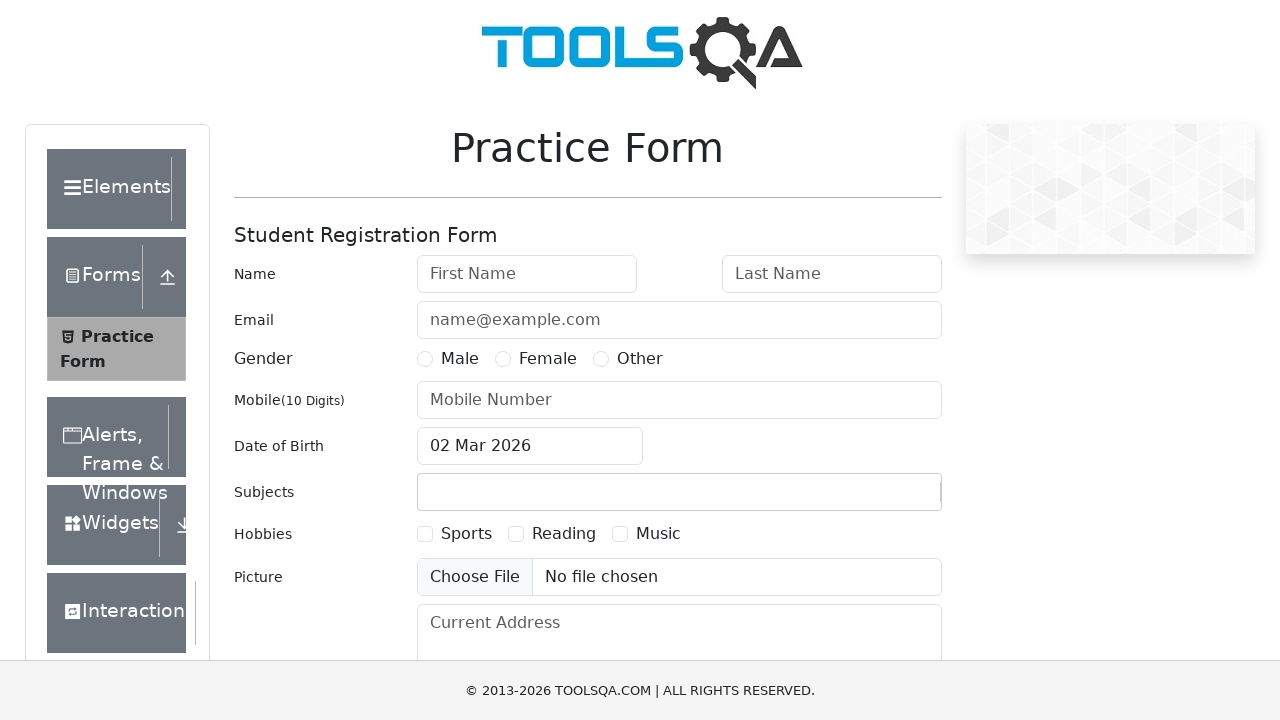

Filled first name field with 'Julia' on #firstName
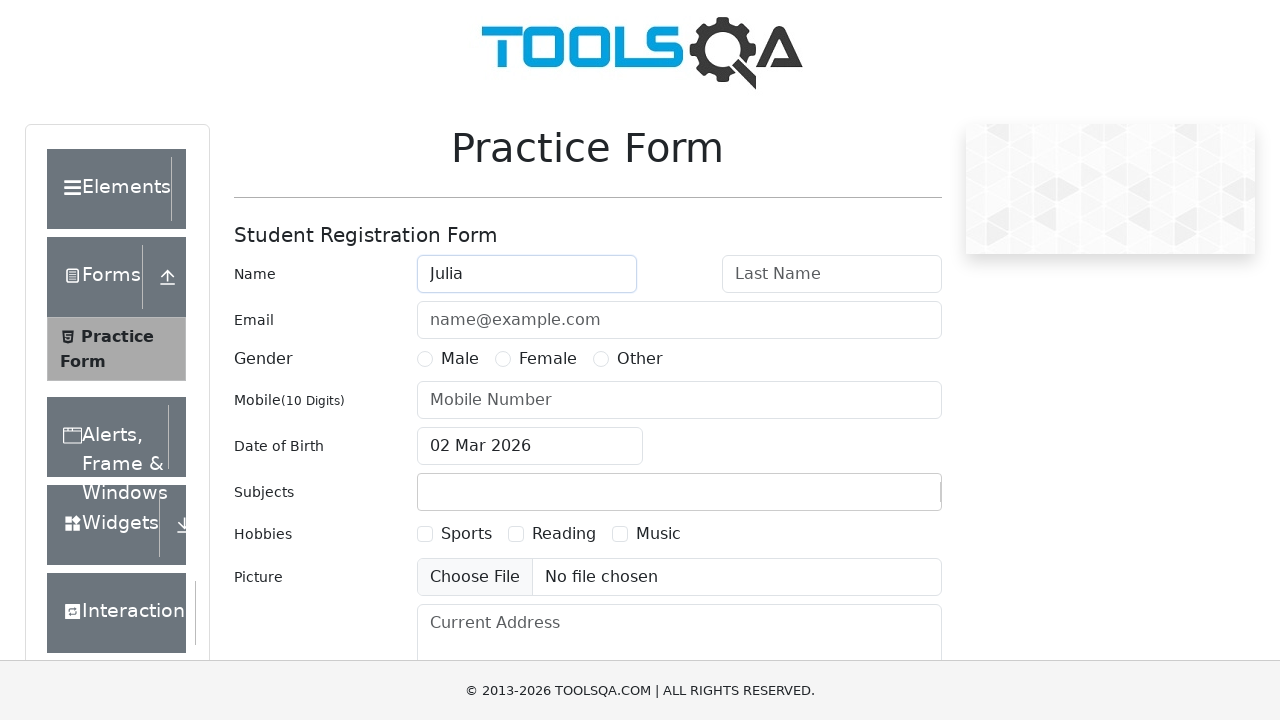

Filled last name field with 'Ivanova' on #lastName
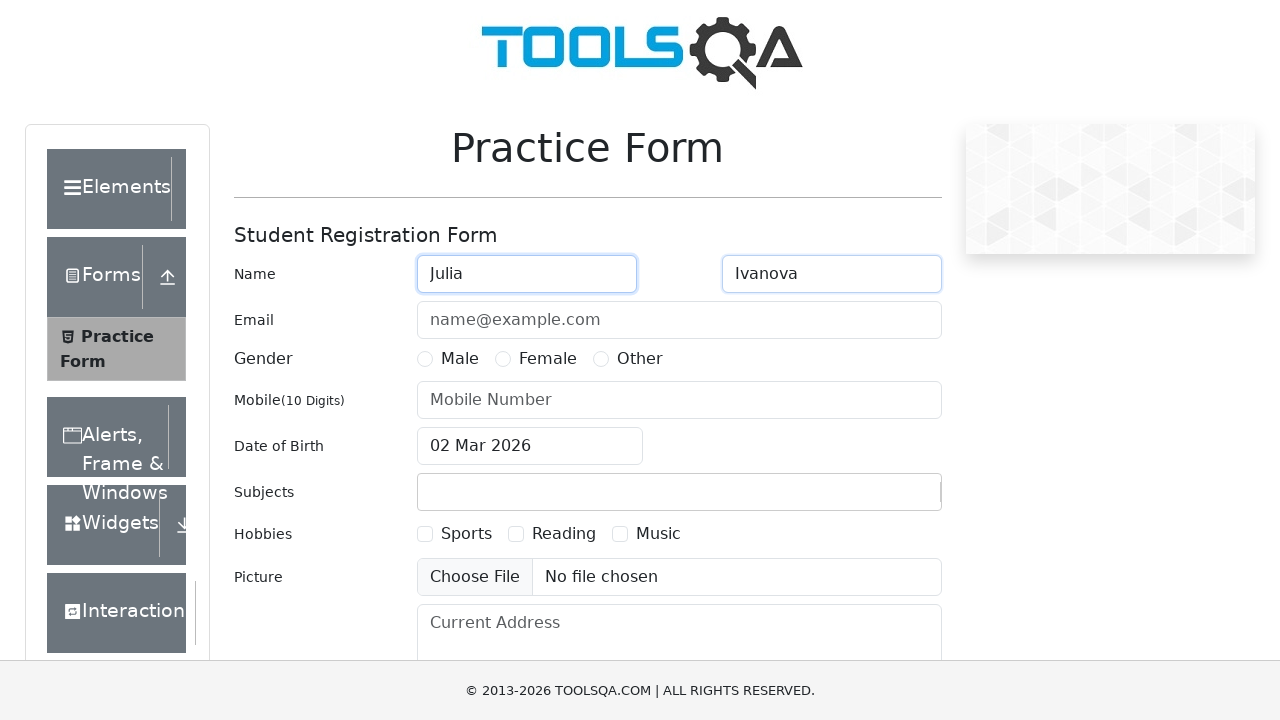

Filled email field with 'juju@mail.com' on #userEmail
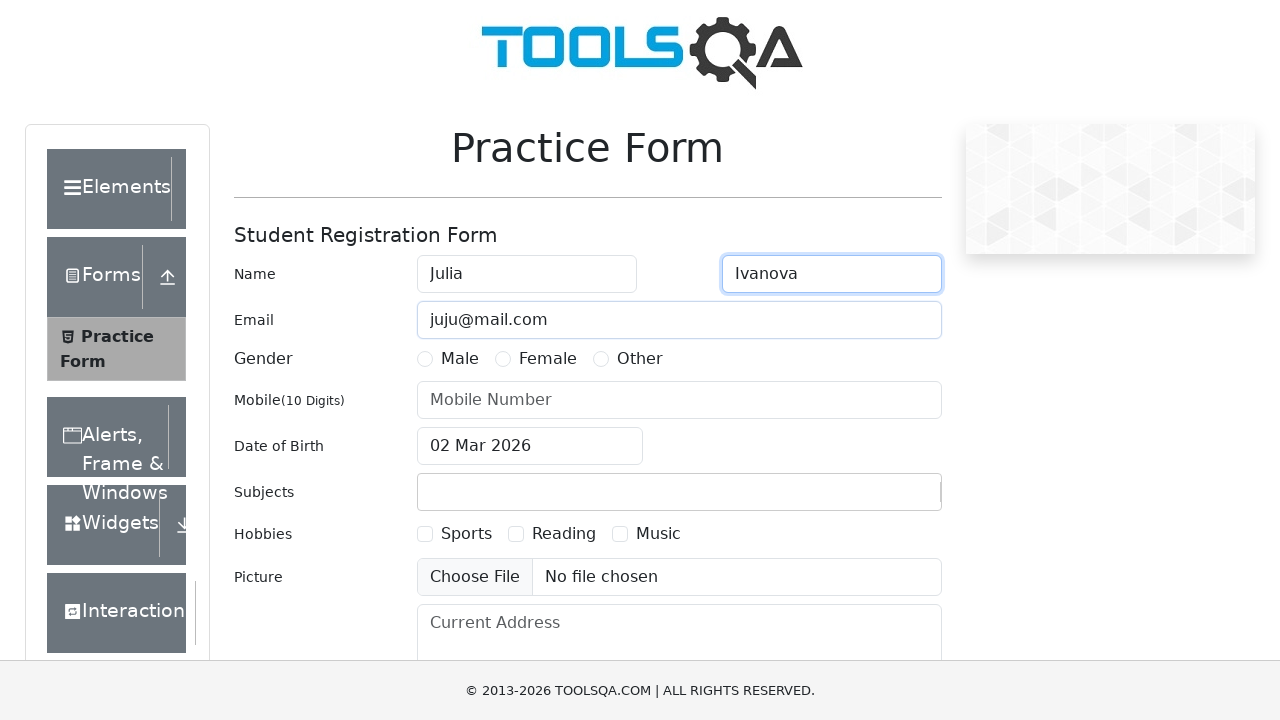

Selected Female gender option at (548, 359) on xpath=//*[contains(text(),'Female')]
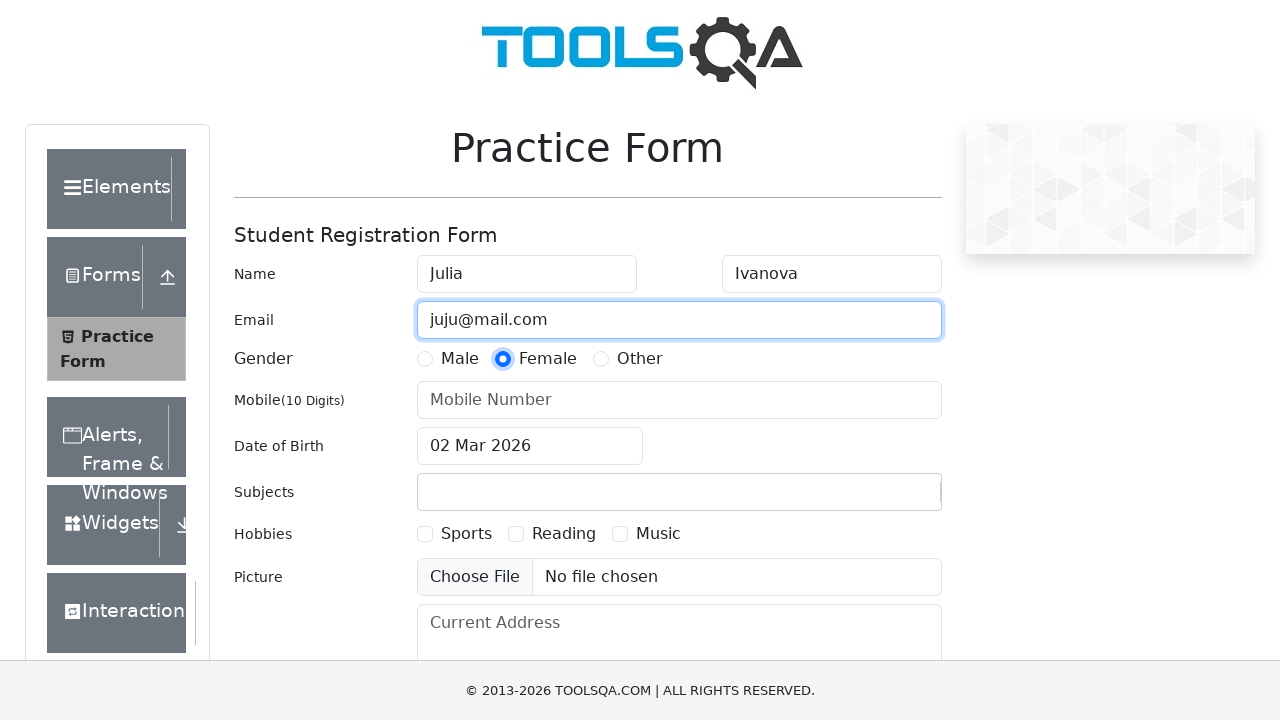

Filled phone number field with '78479857847' on #userNumber
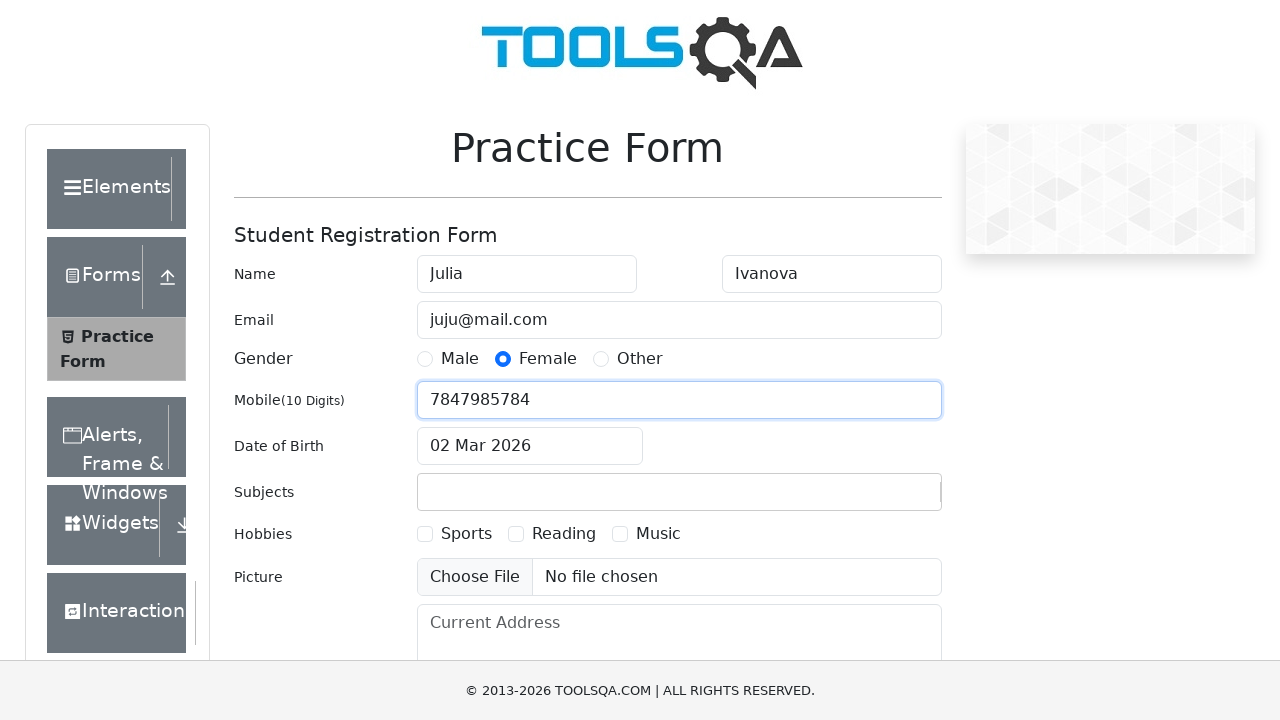

Clicked on date of birth input field at (530, 446) on #dateOfBirthInput
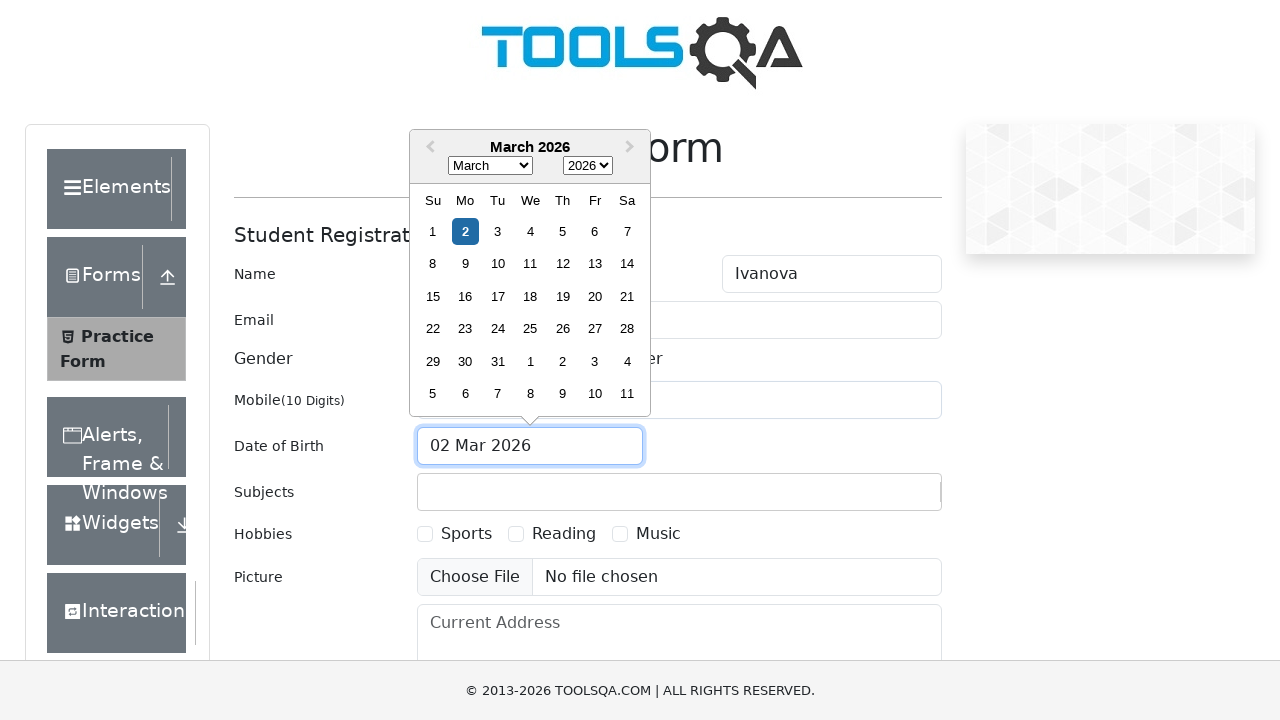

Selected month 5 (June) from date picker on .react-datepicker__month-select
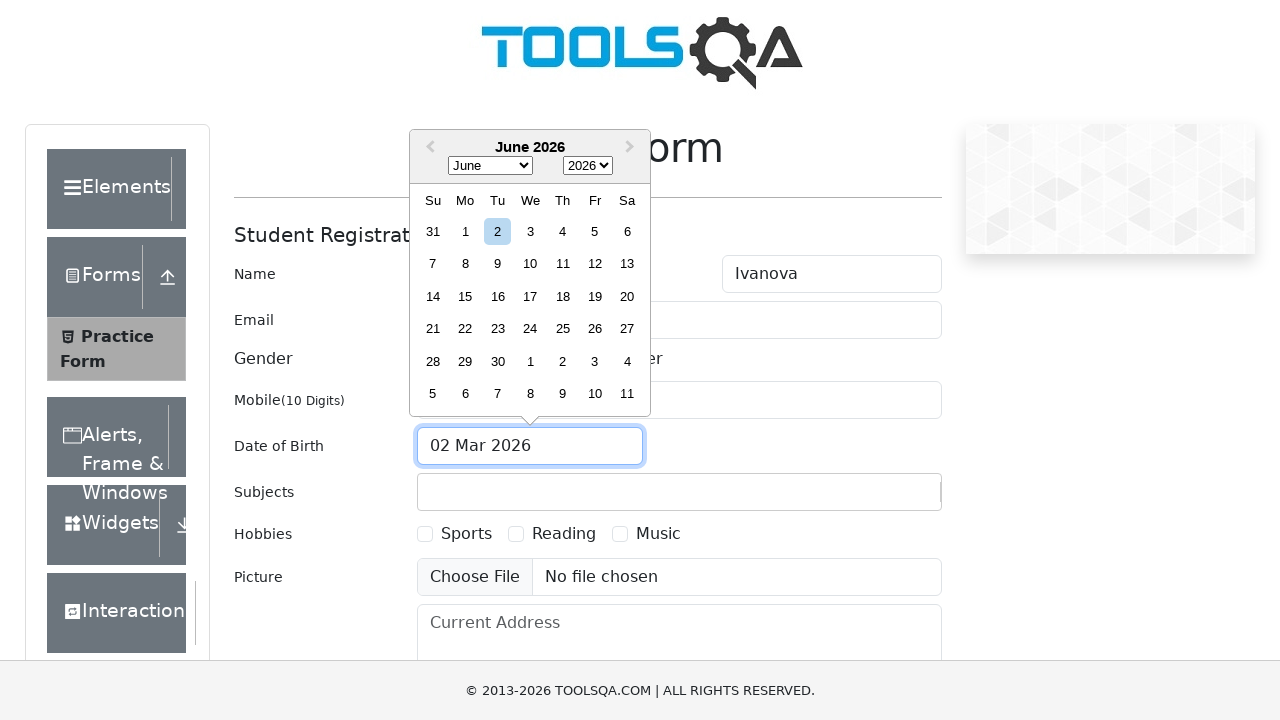

Selected year 1994 from date picker on .react-datepicker__year-select
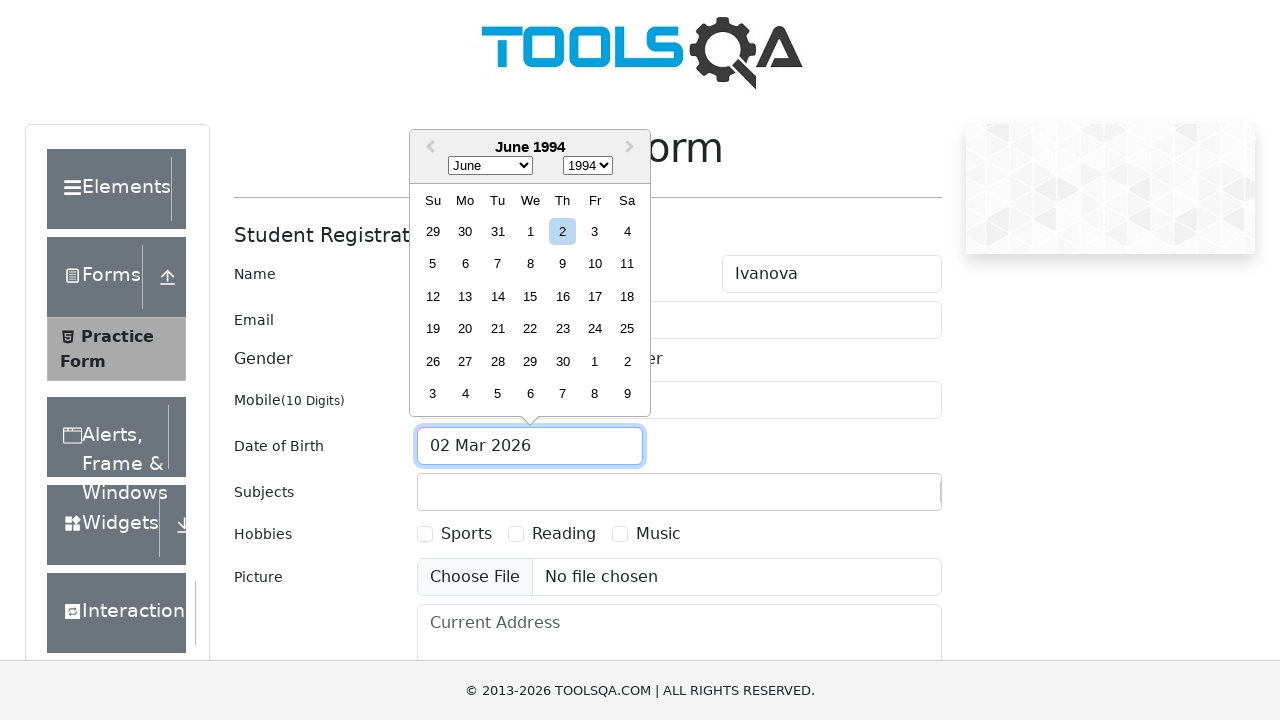

Selected day 19 from date picker at (433, 329) on .react-datepicker__day--019
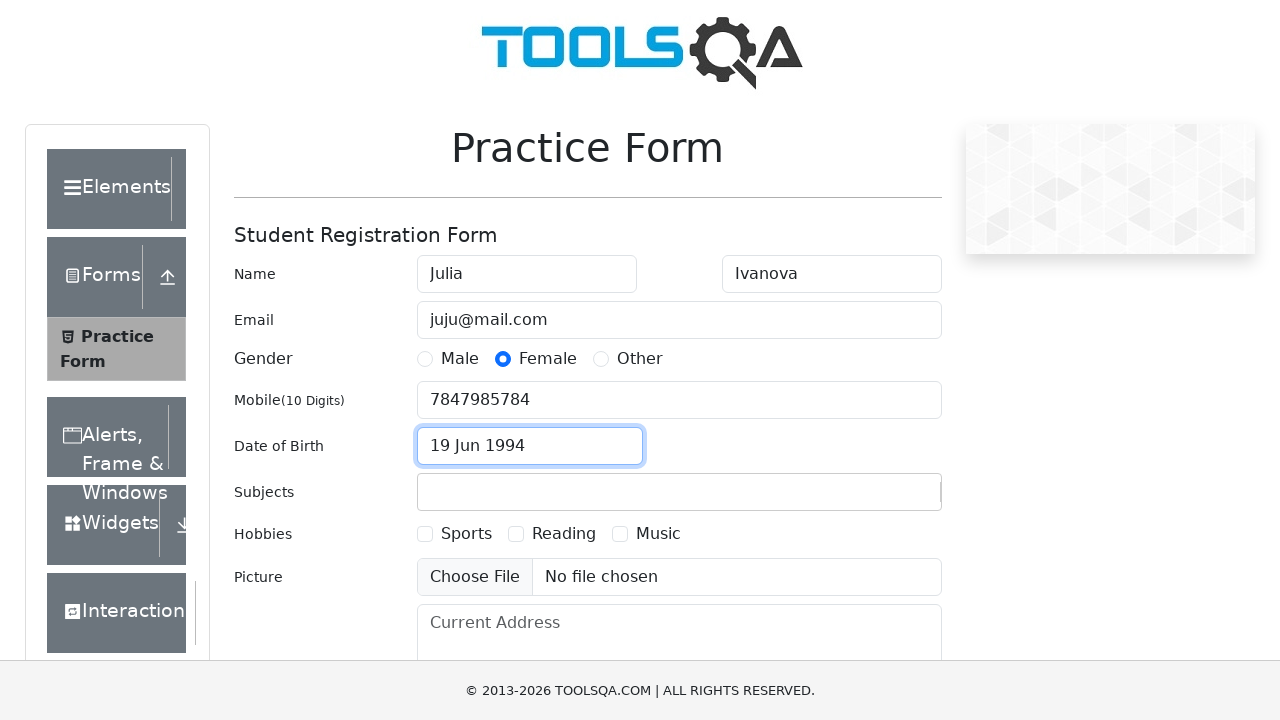

Filled subjects field with 'English' on #subjectsInput
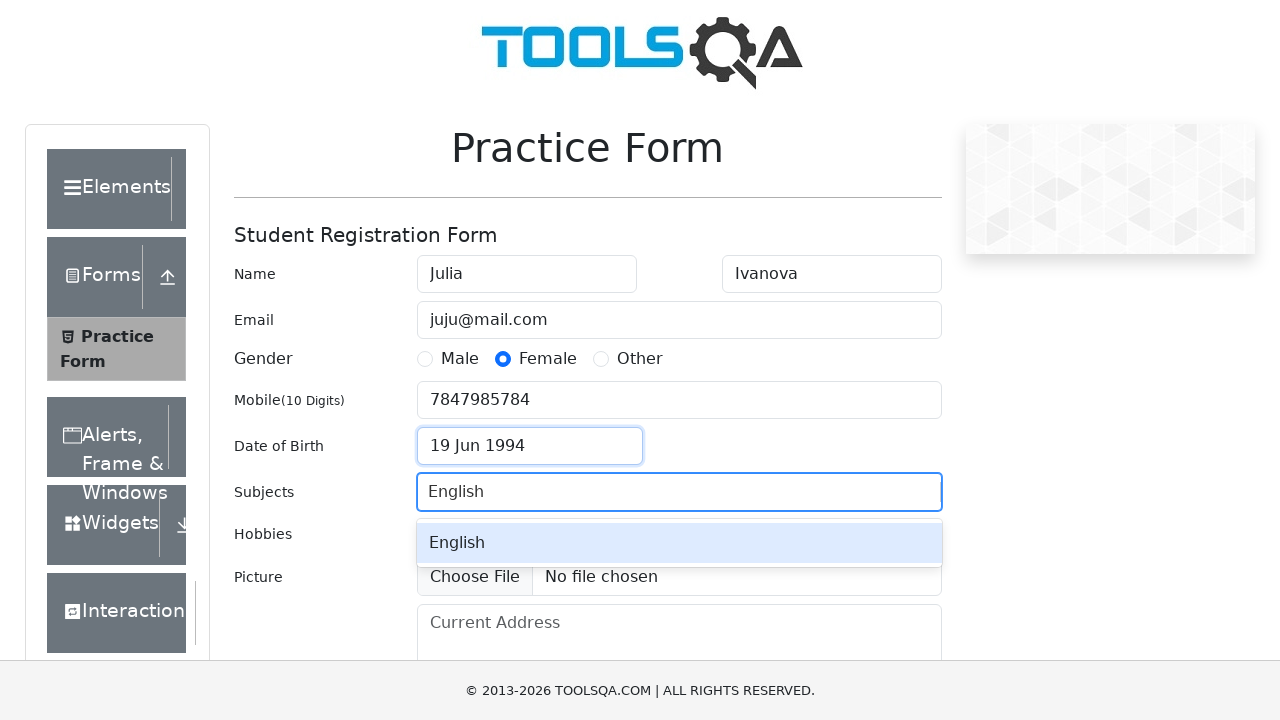

Pressed Enter to confirm subject 'English' on #subjectsInput
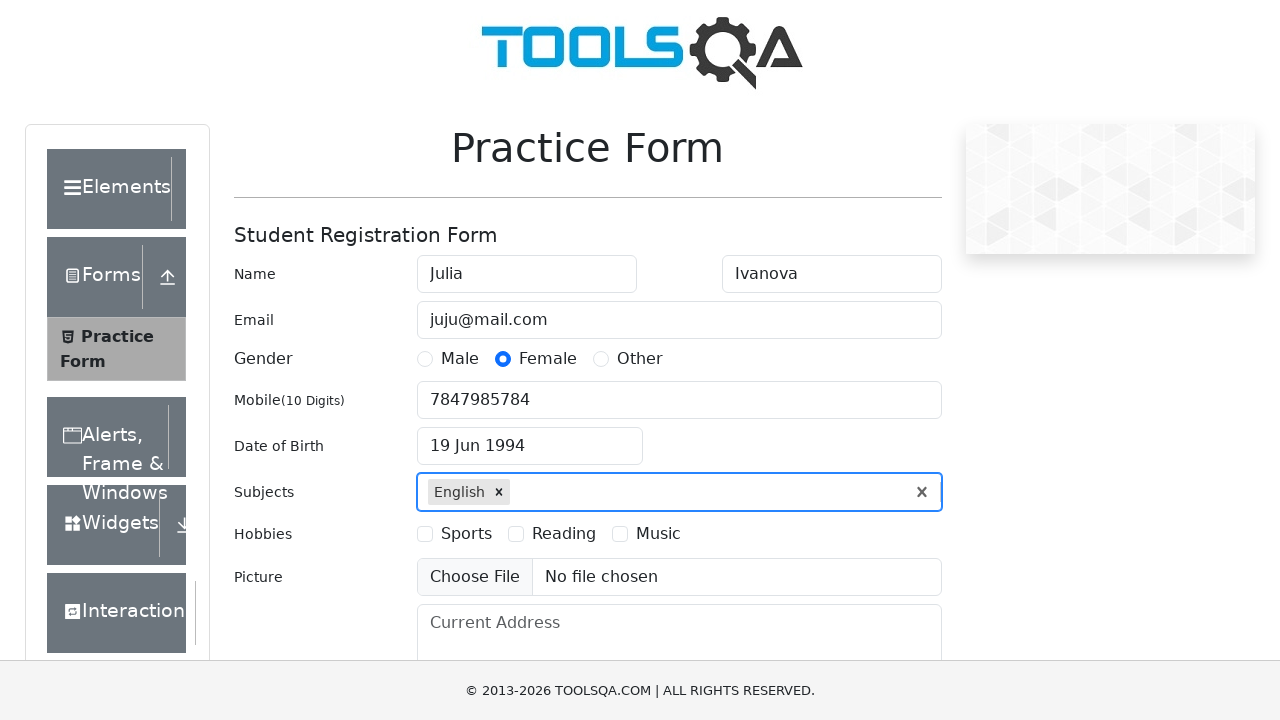

Selected Reading hobby checkbox at (564, 534) on xpath=//*[contains(text(),'Reading')]
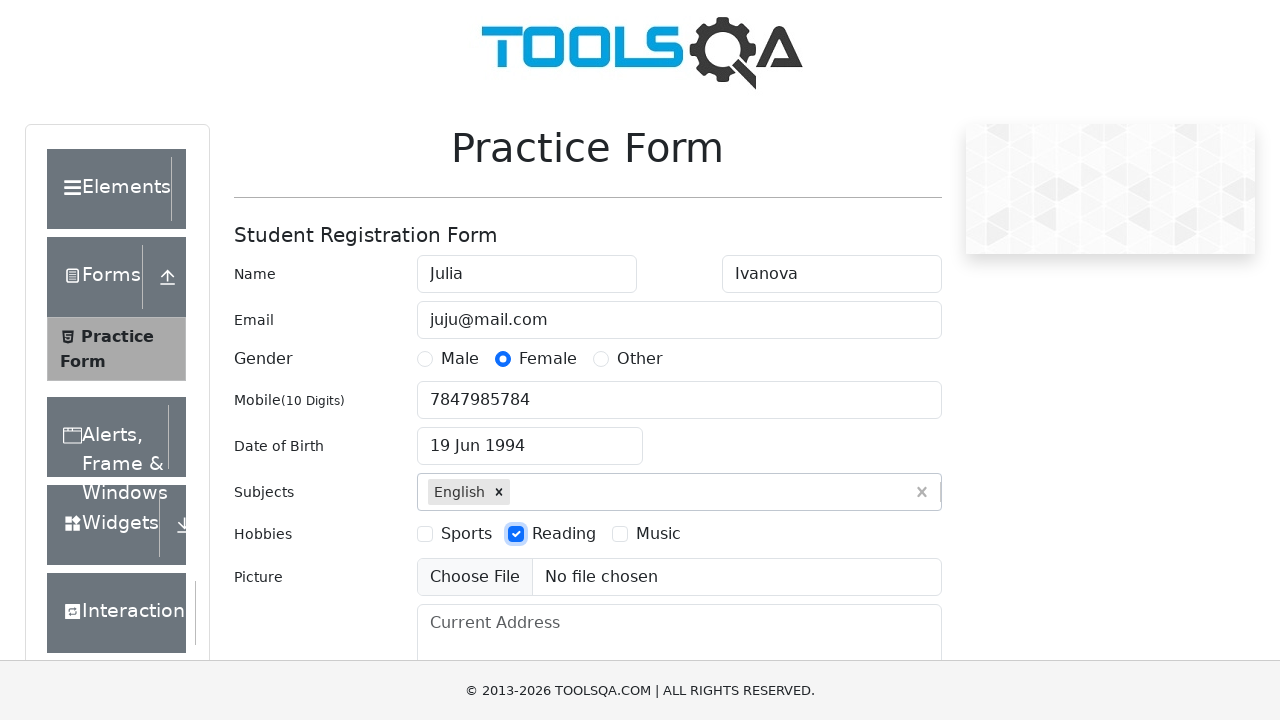

Filled current address field with '12 Warwickshire Mansions' on #currentAddress
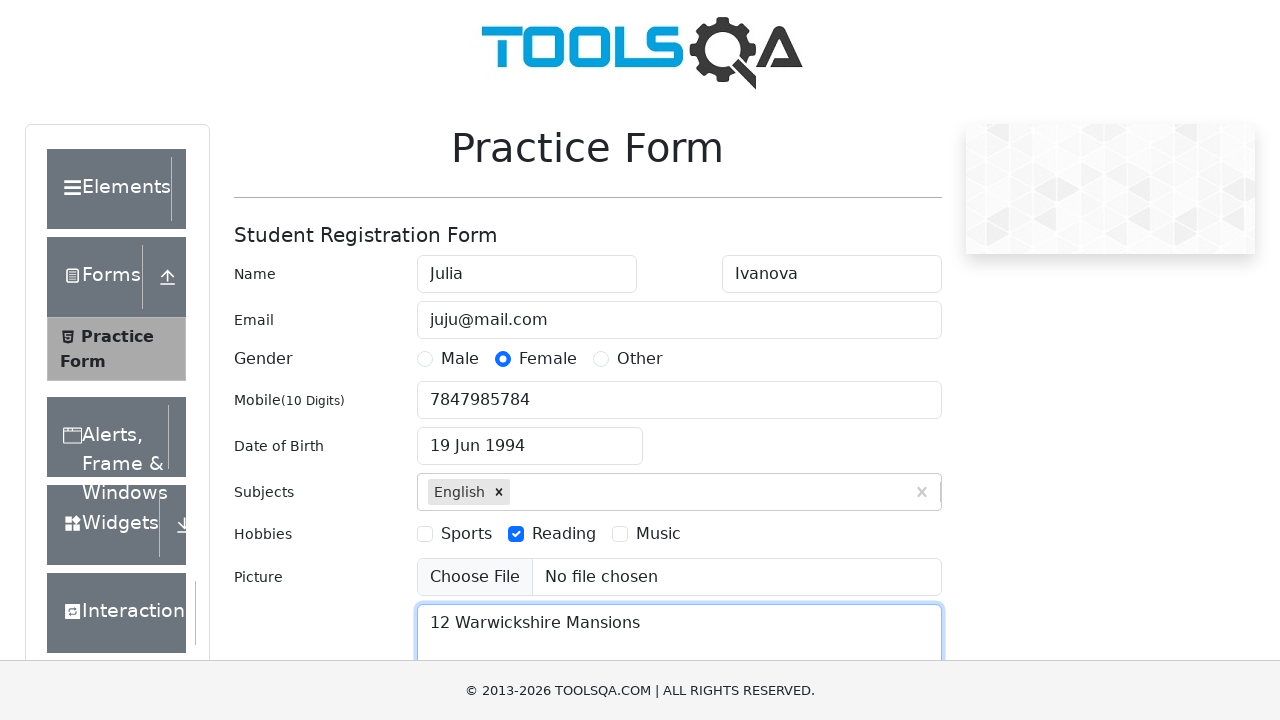

Scrolled down using PageDown key on #currentAddress
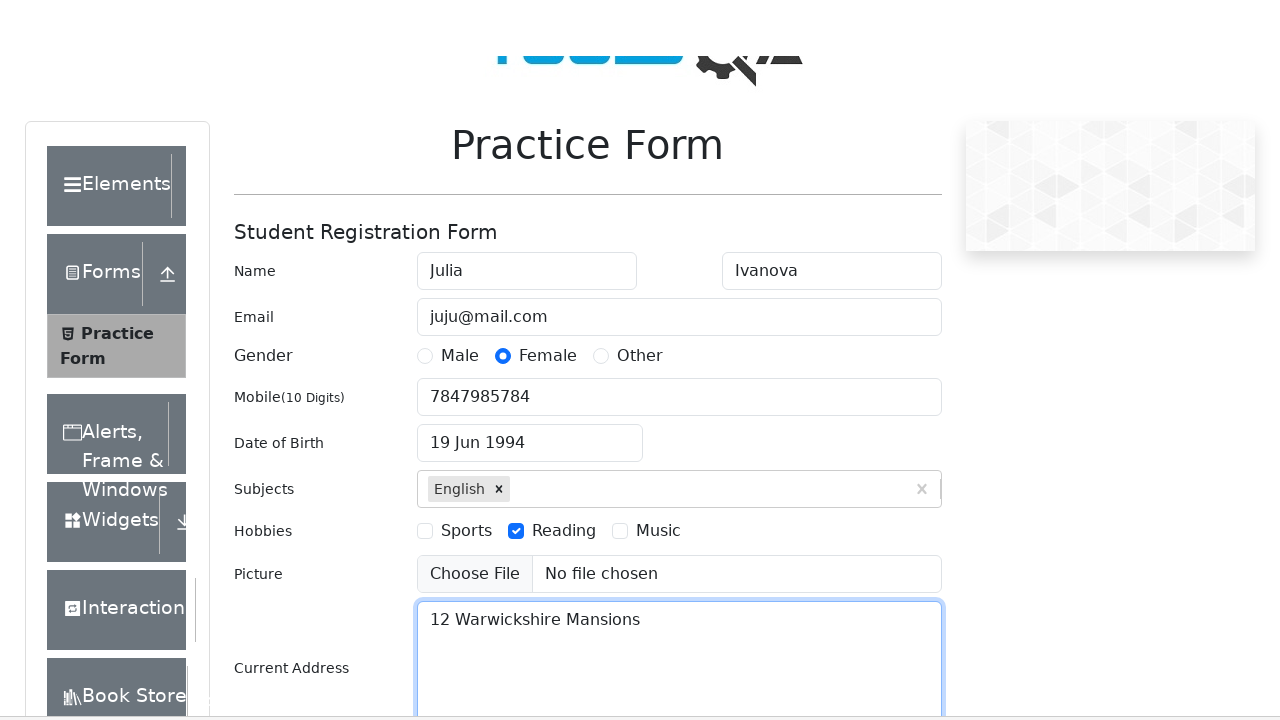

Waited for 1 second
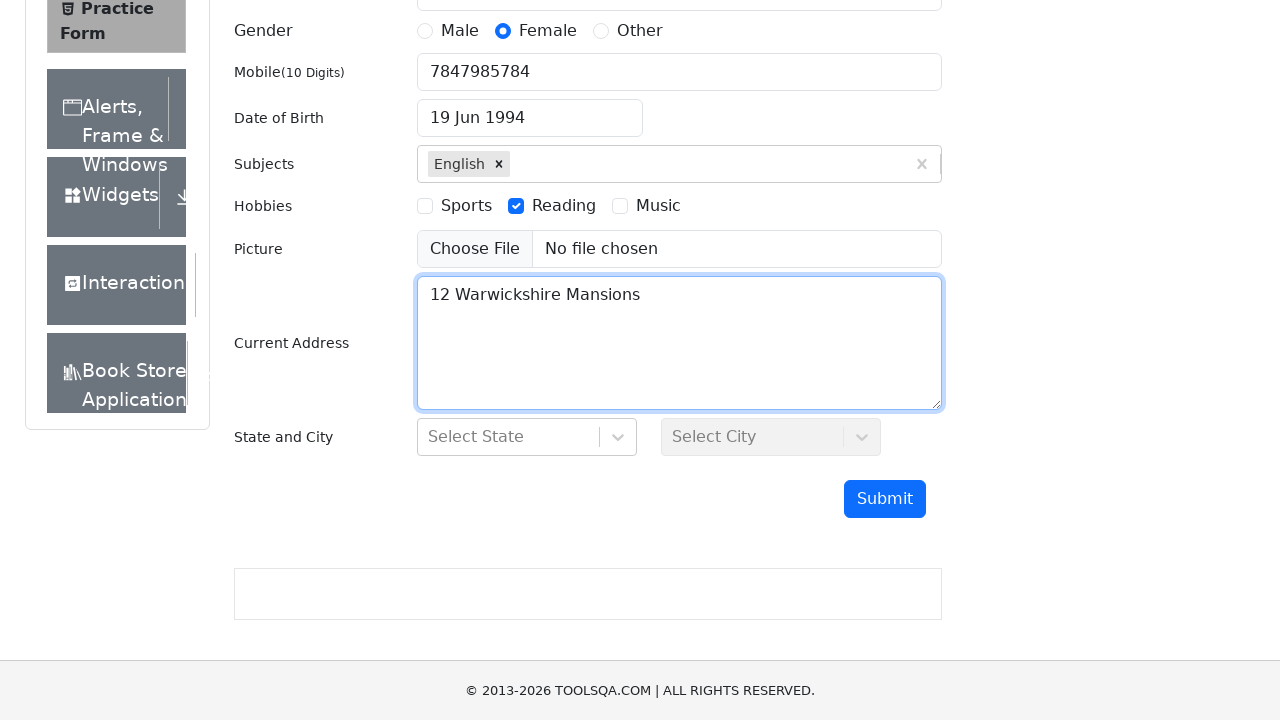

Clicked submit button to submit the form at (885, 499) on #submit
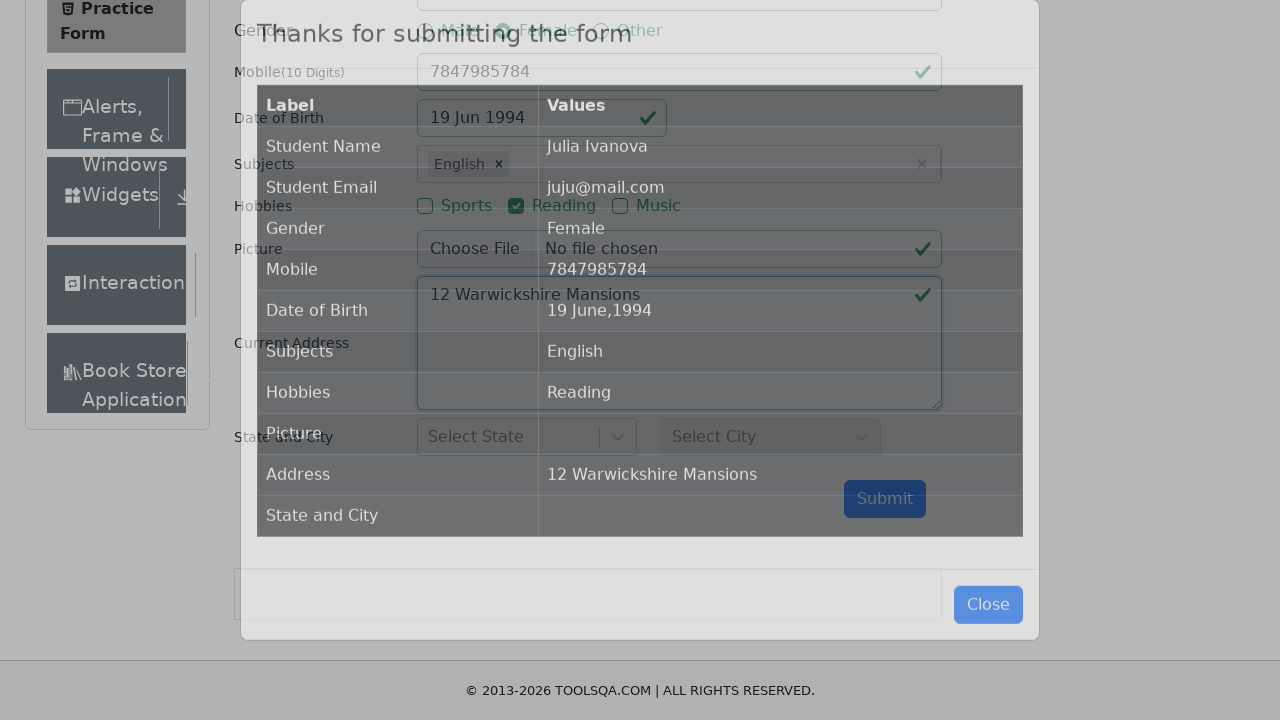

Success modal appeared after form submission
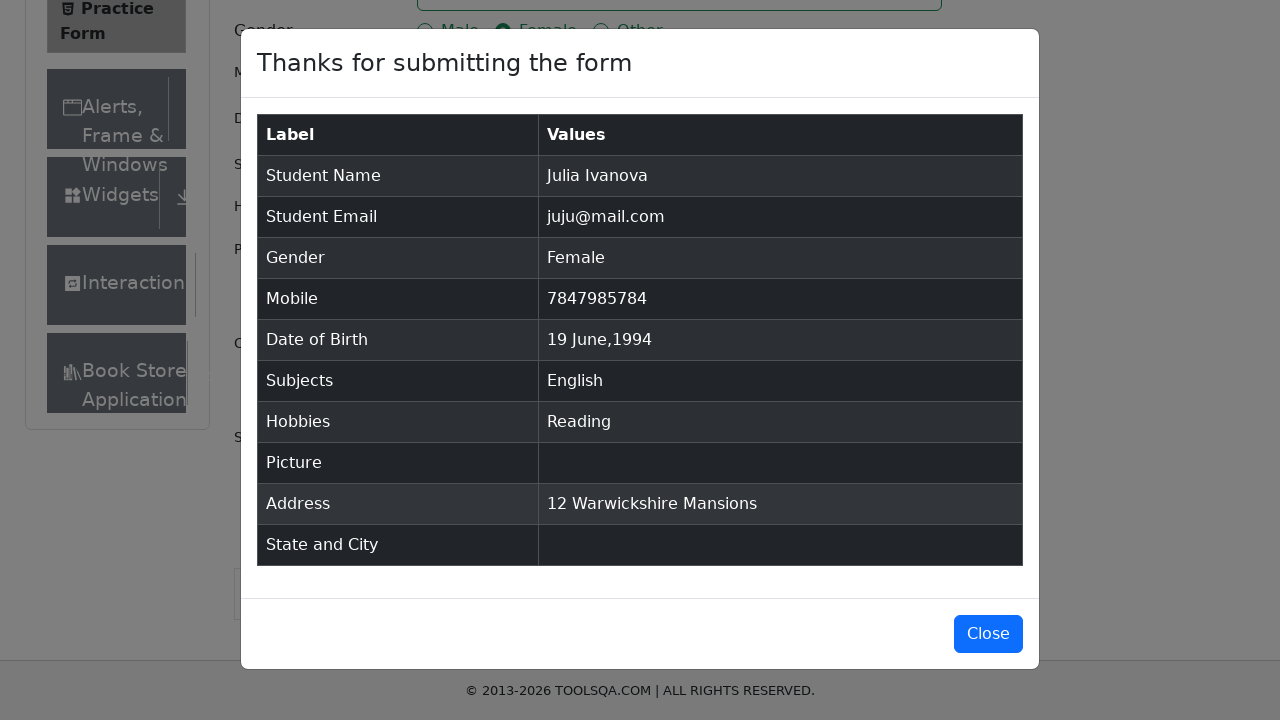

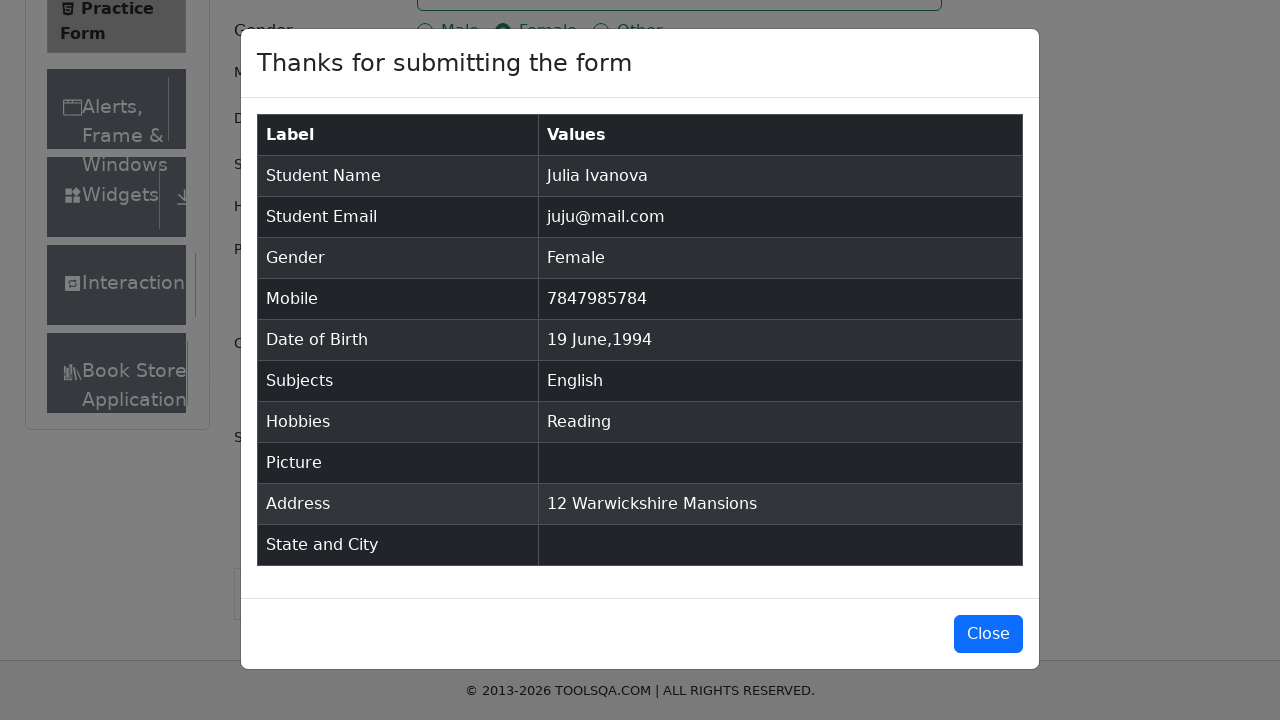